Tests various click actions including single click, double click, and right click on buttons

Starting URL: http://sahitest.com/demo/clicks.htm

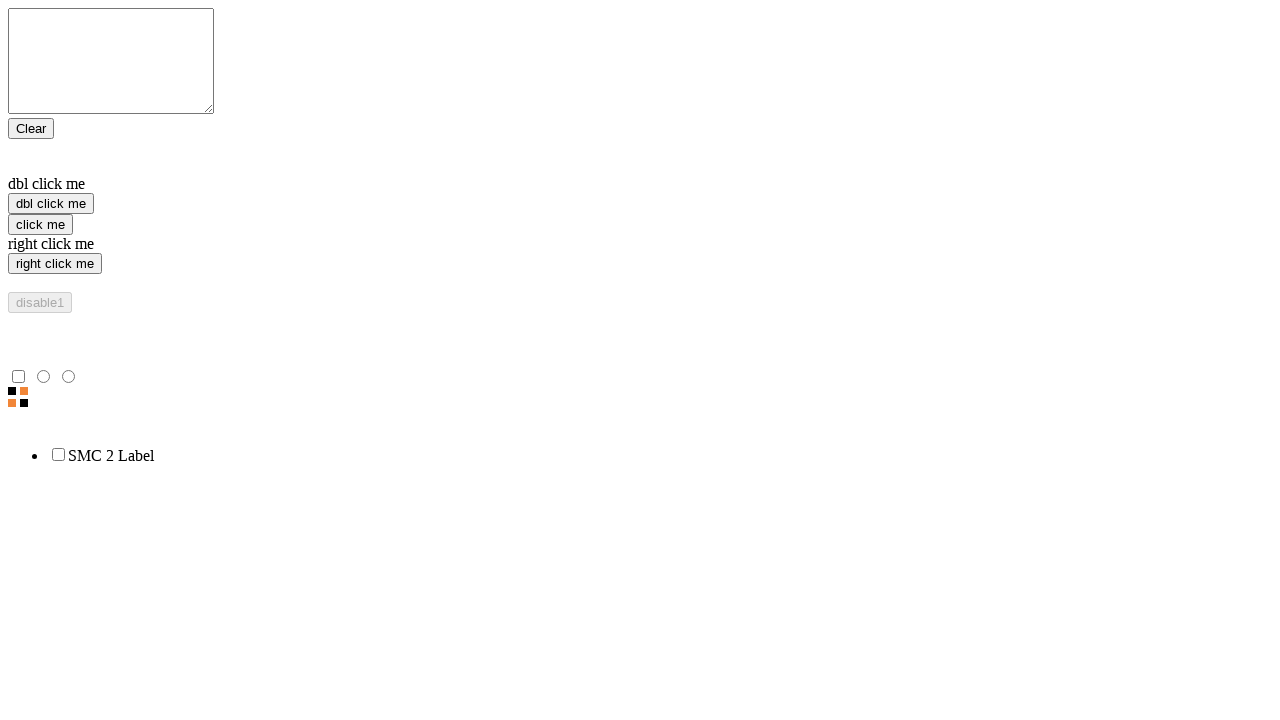

Located single click button element
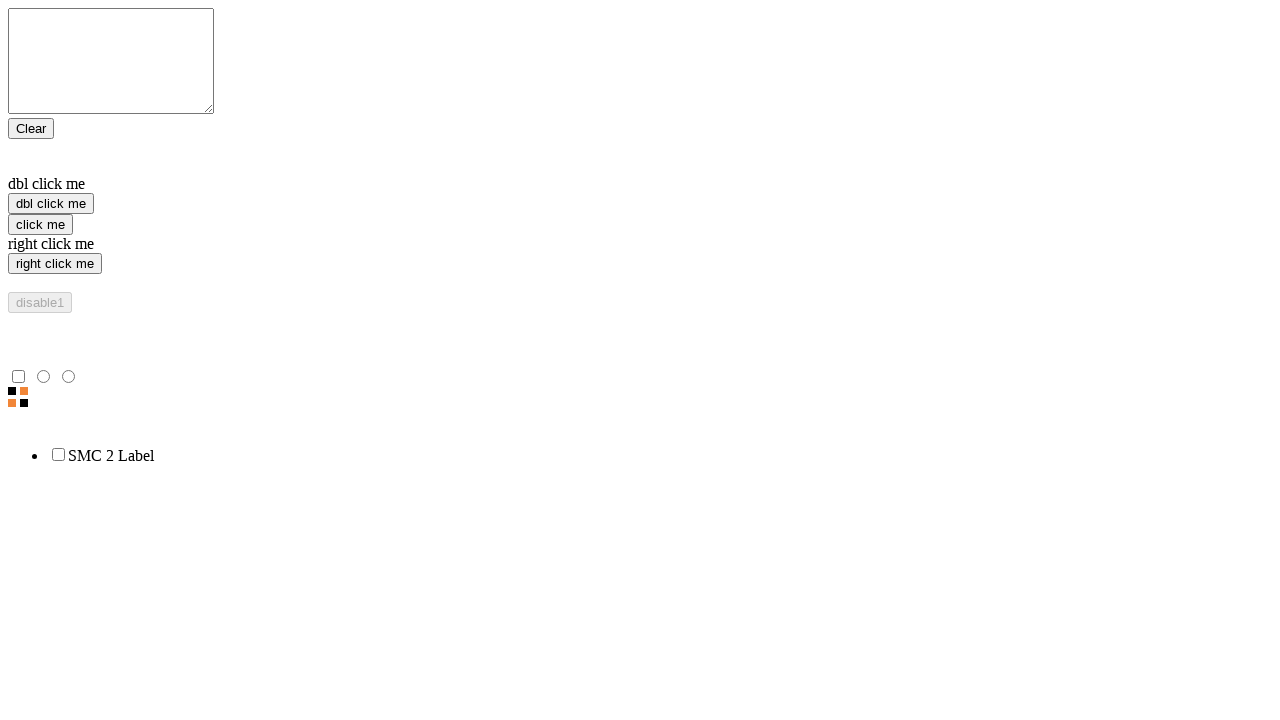

Located double click button element
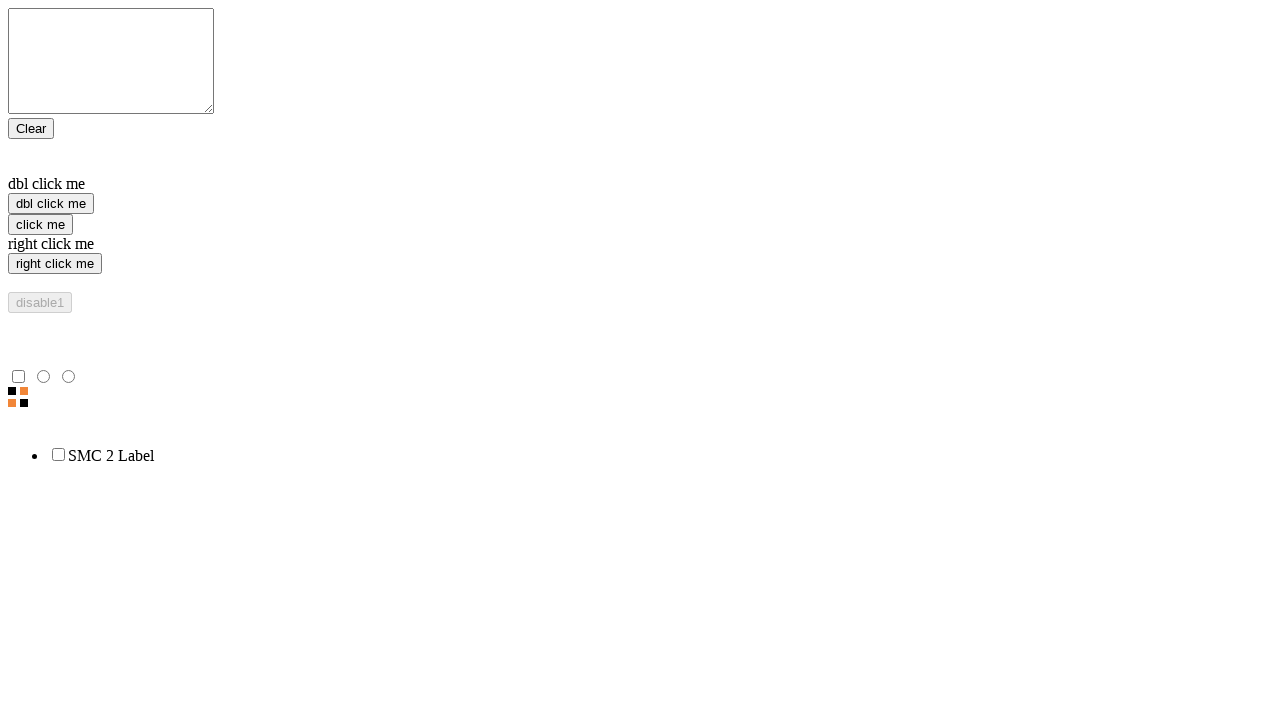

Located right click button element
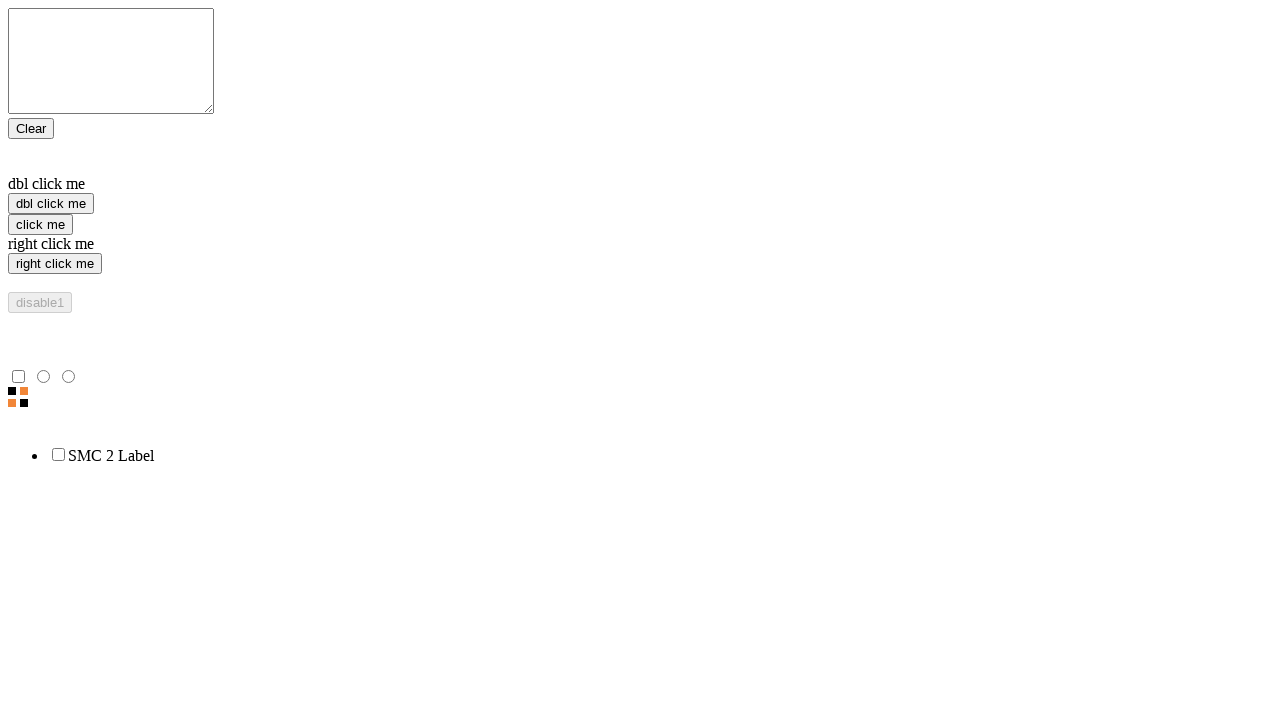

Performed single click on 'click me' button at (40, 224) on [value="click me"]
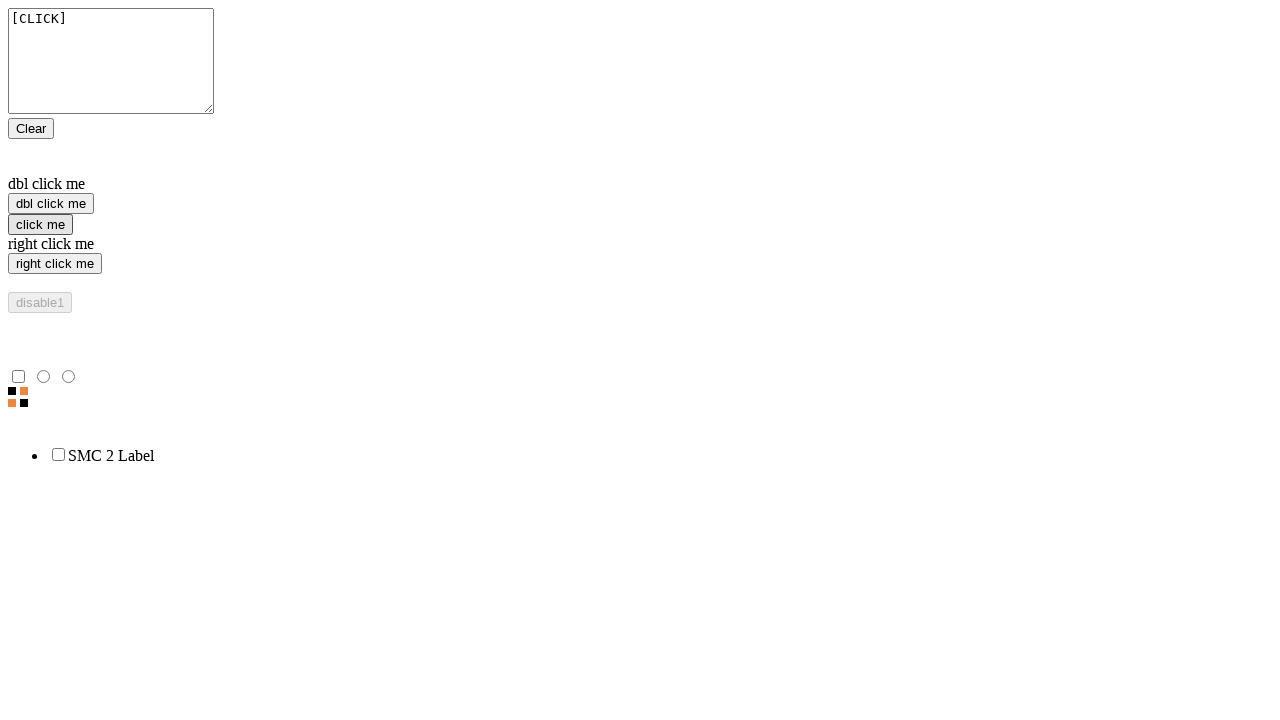

Performed double click on 'dbl click me' button at (51, 204) on [value="dbl click me"]
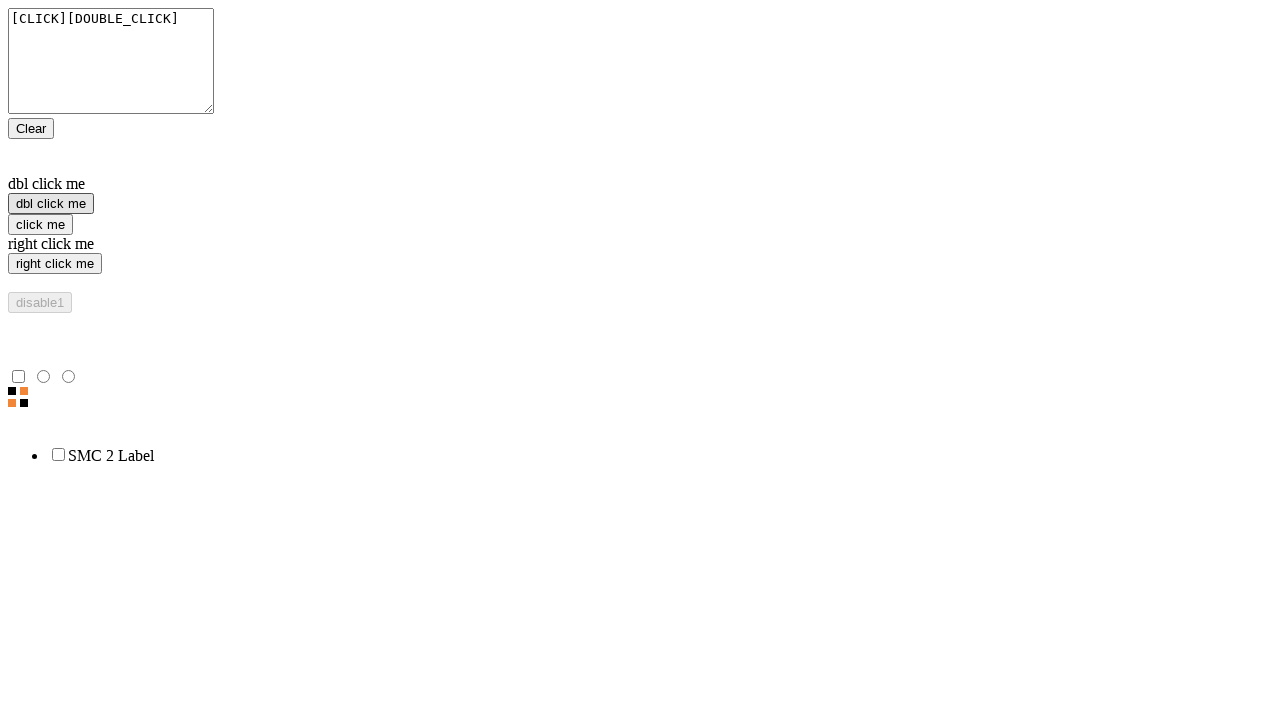

Performed right click on 'right click me' button at (55, 264) on [value="right click me"]
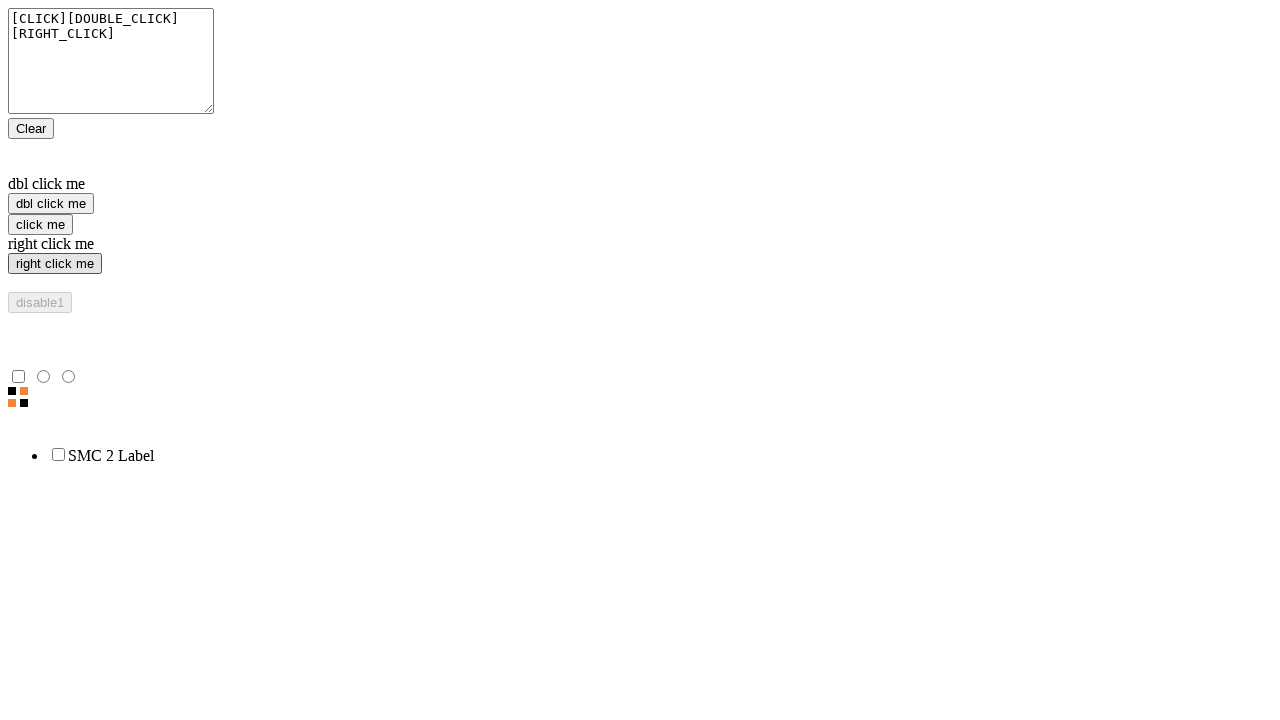

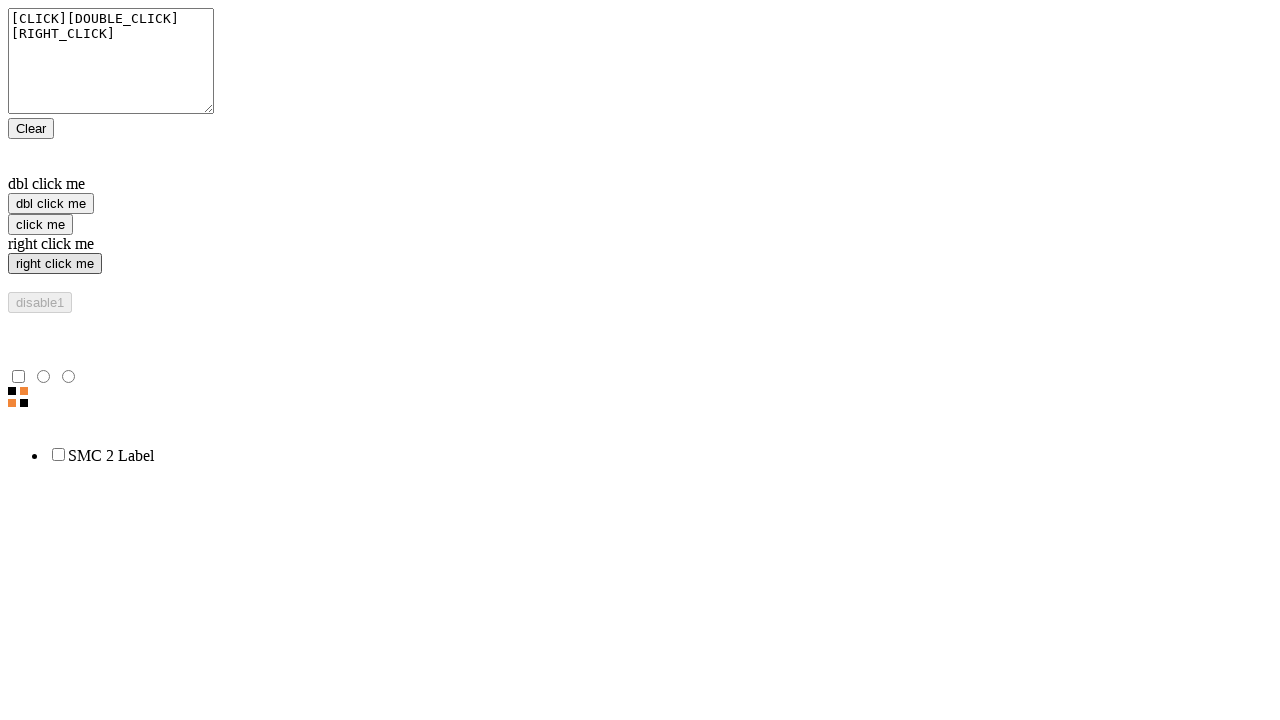